Tests handling of JavaScript confirm dialog by dismissing it and verifying the result text shows "Cancel"

Starting URL: https://www.lambdatest.com/selenium-playground/javascript-alert-box-demo

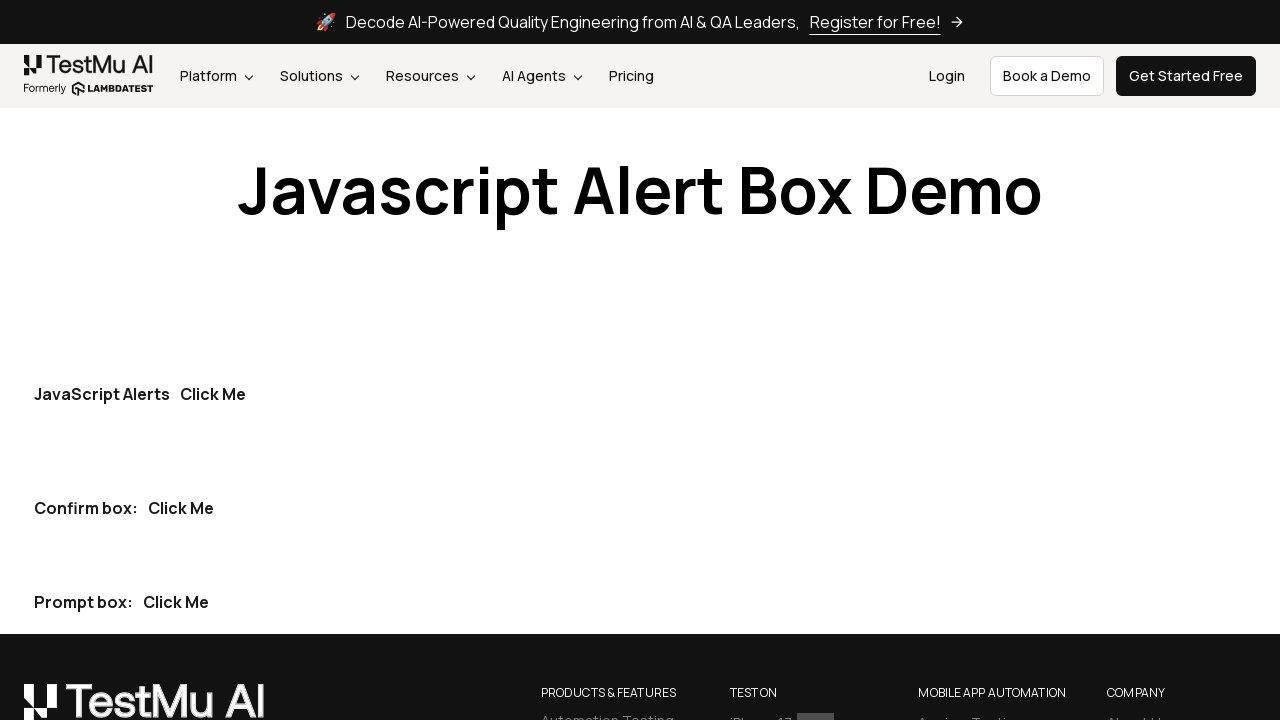

Set up dialog handler to dismiss confirm dialogs
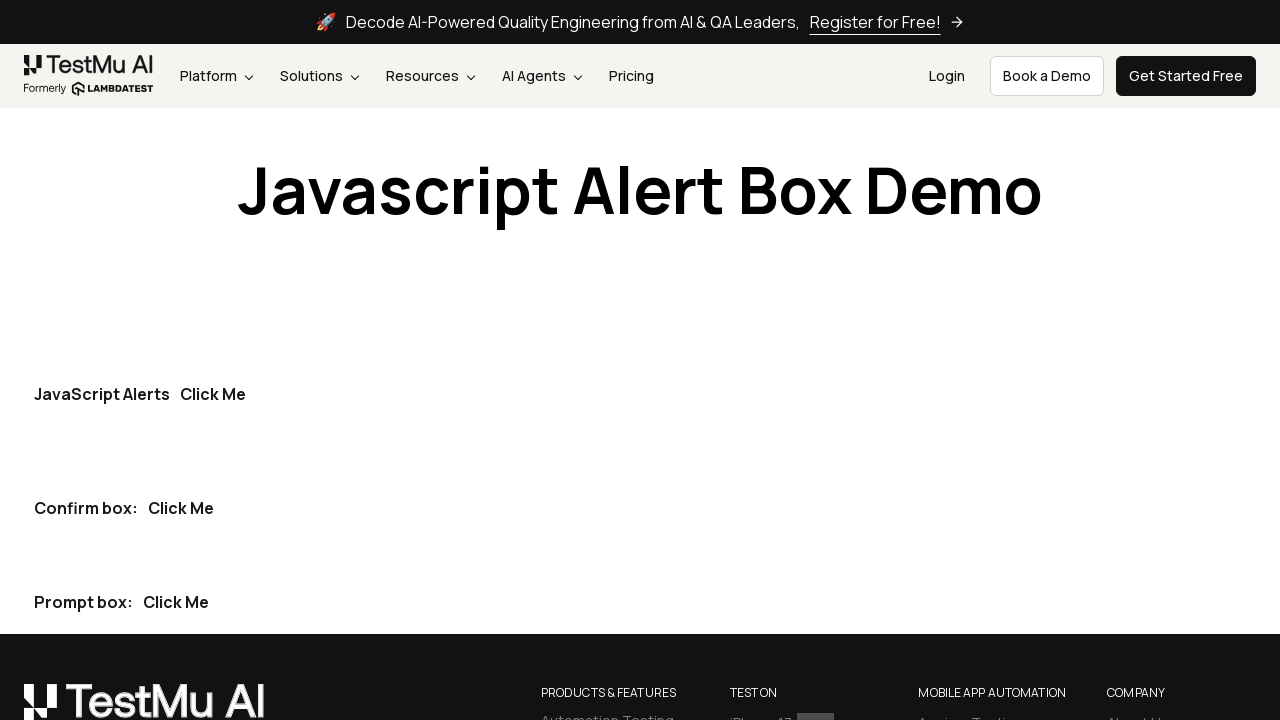

Clicked the second 'Click Me' button to trigger confirm dialog at (181, 508) on button:has-text('Click Me') >> nth=1
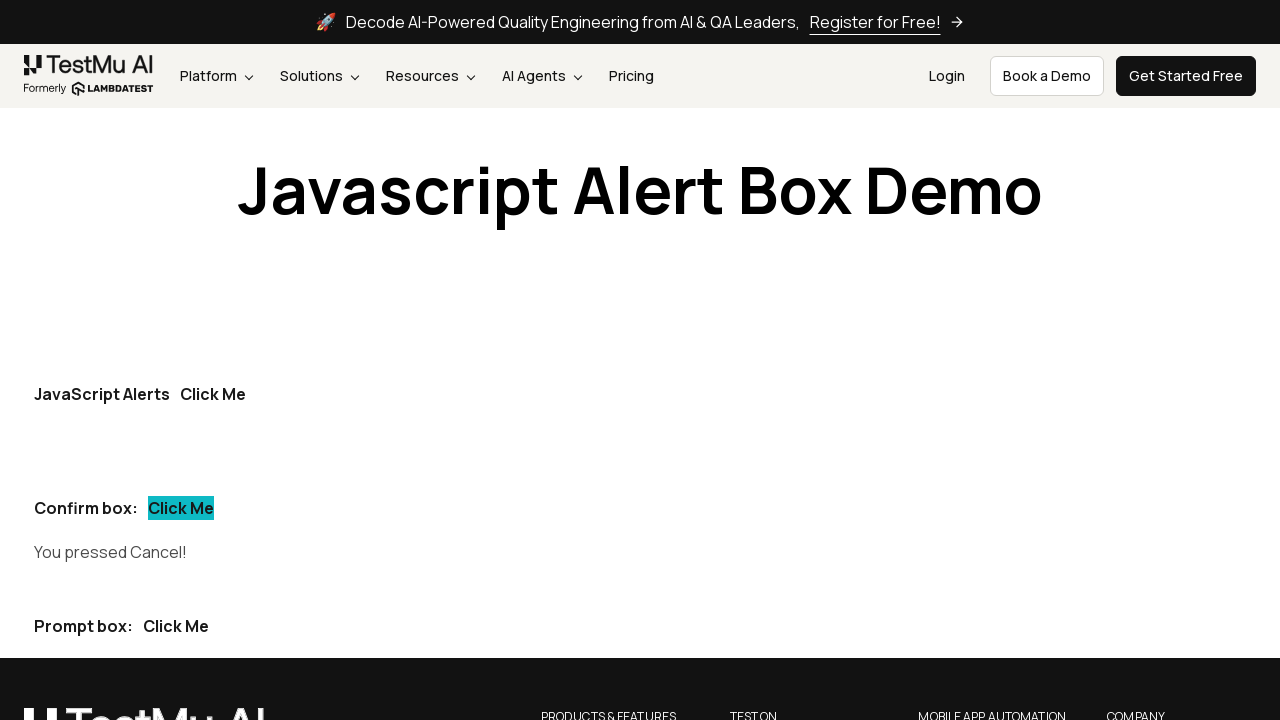

Waited for result text element to appear
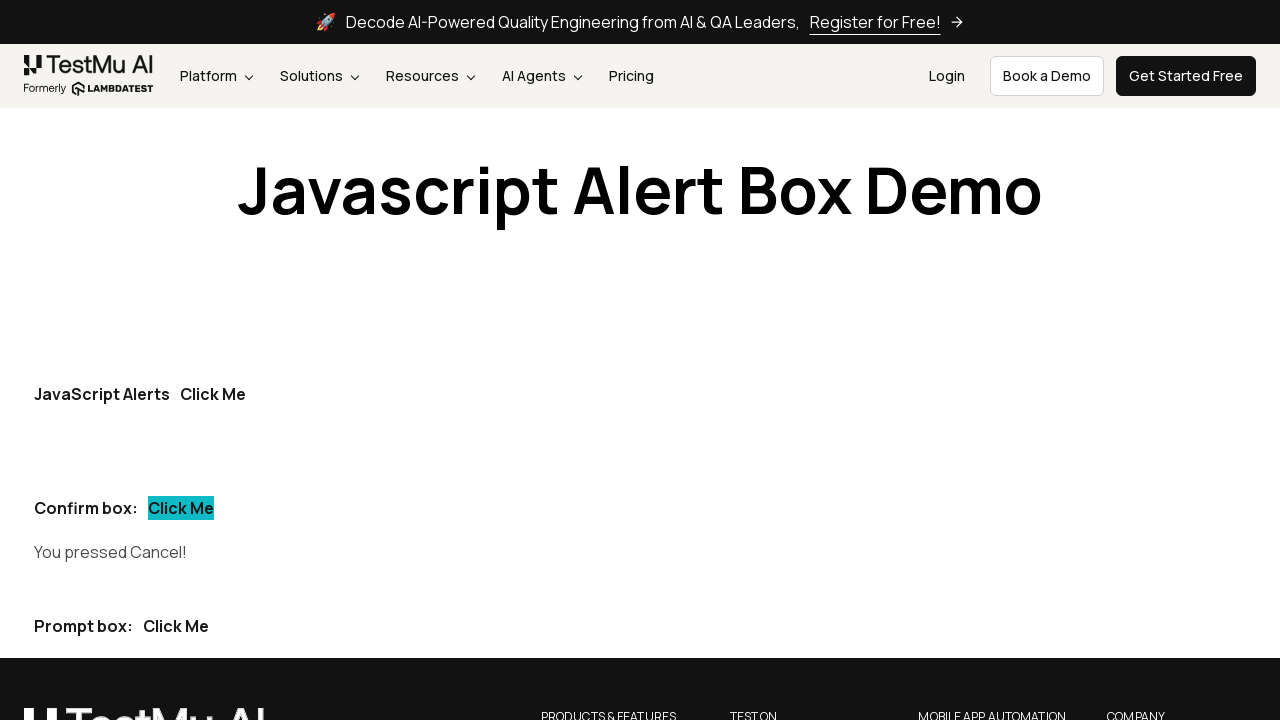

Retrieved result text content
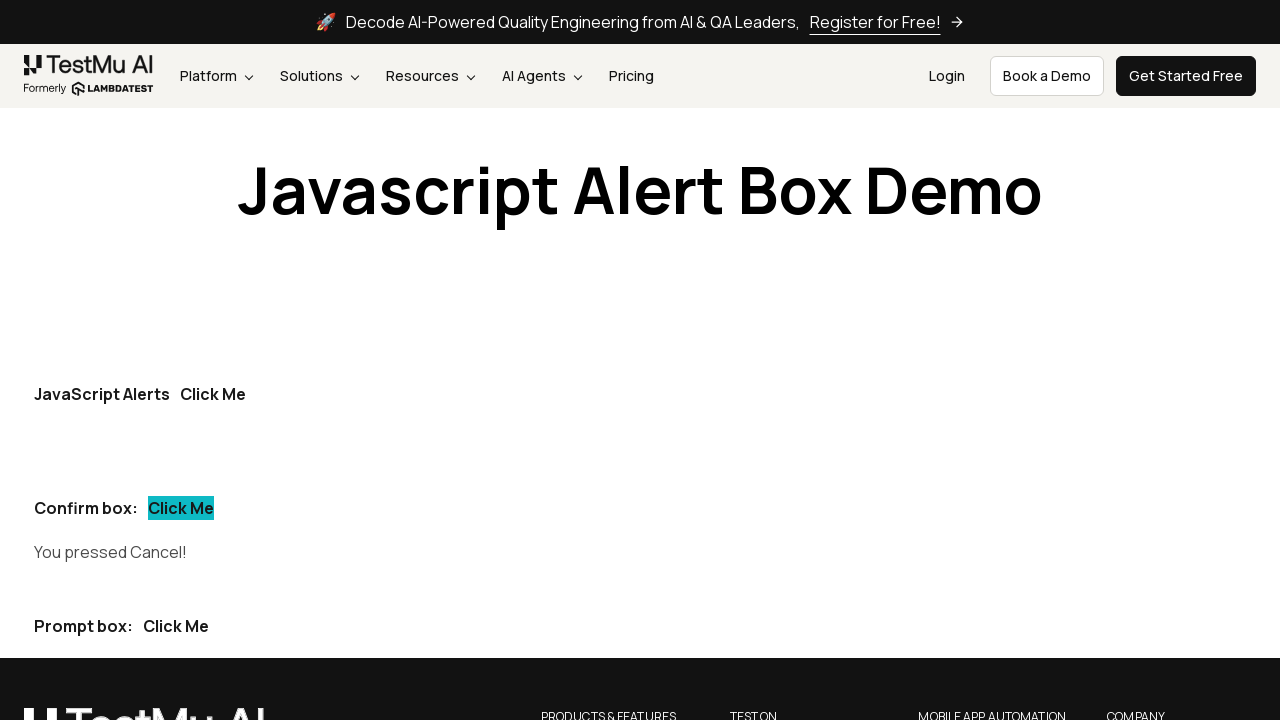

Verified result text shows 'You pressed Cancel!'
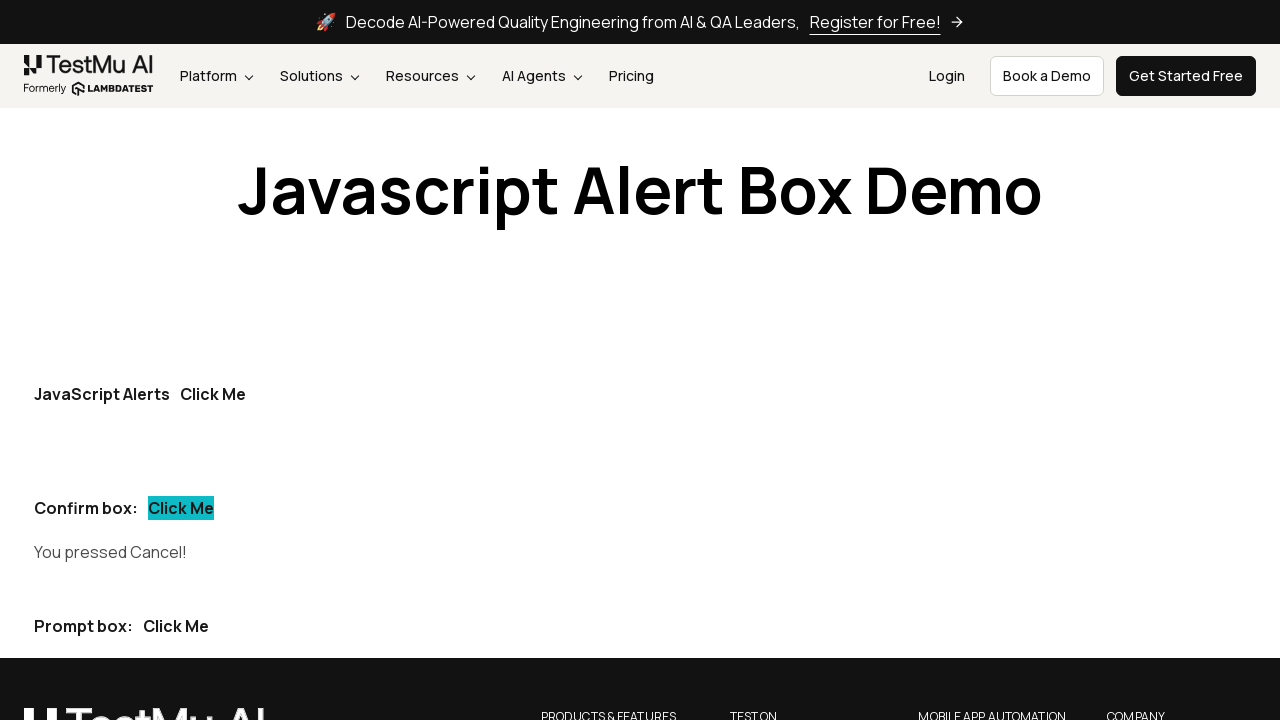

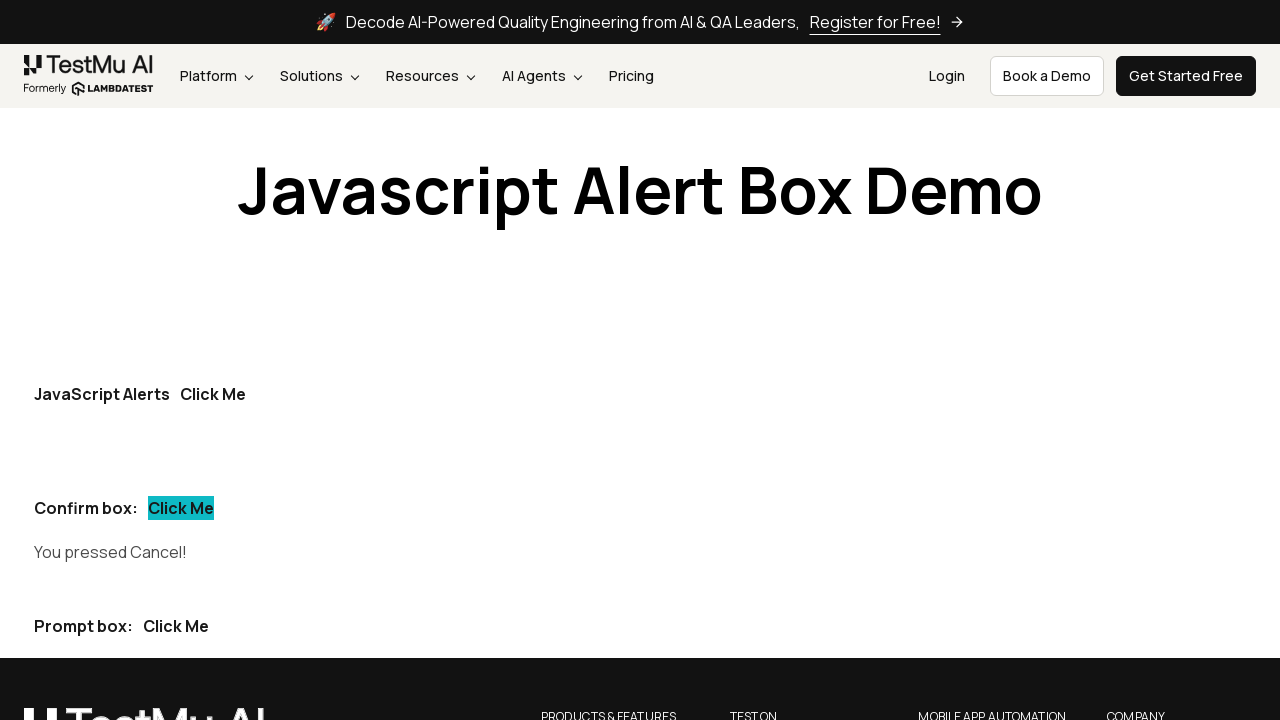